Navigates to the ASDA George clothing page, maximizes the window, and verifies the page loads successfully by checking for page content.

Starting URL: https://direct.asda.com/george/clothing/10,default,sc.html

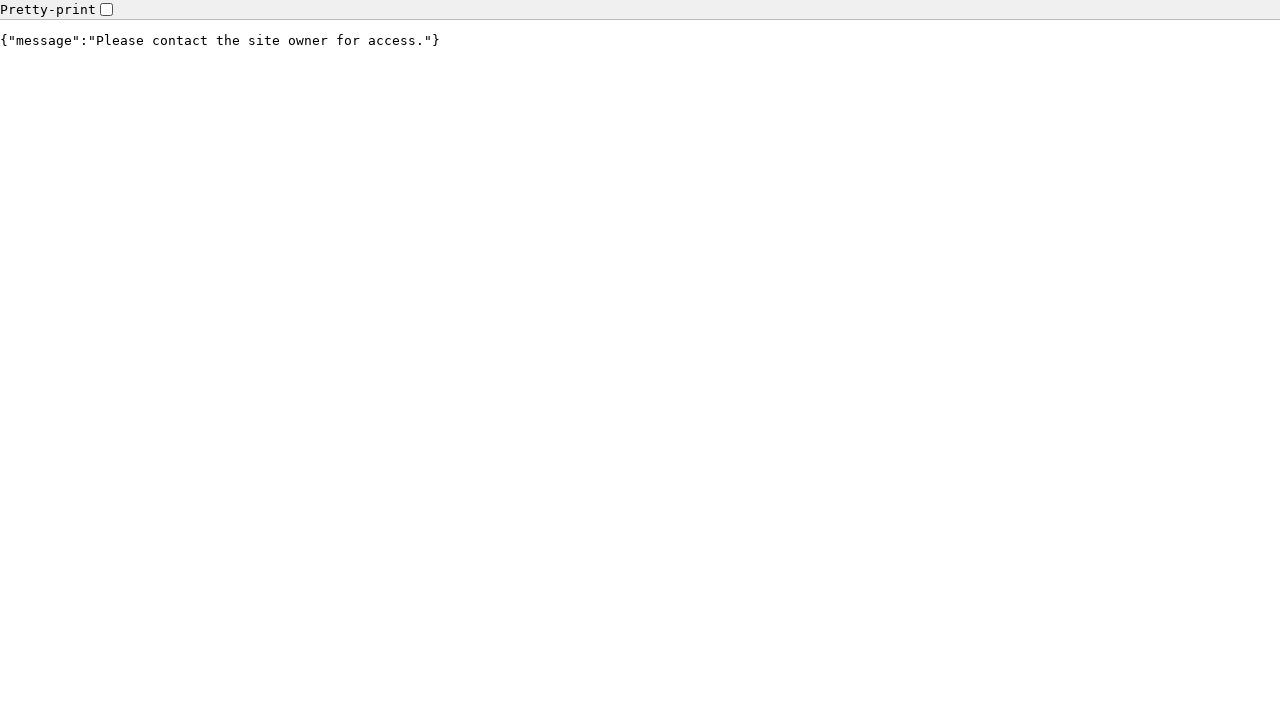

Set viewport to 1920x1080 to simulate maximized window
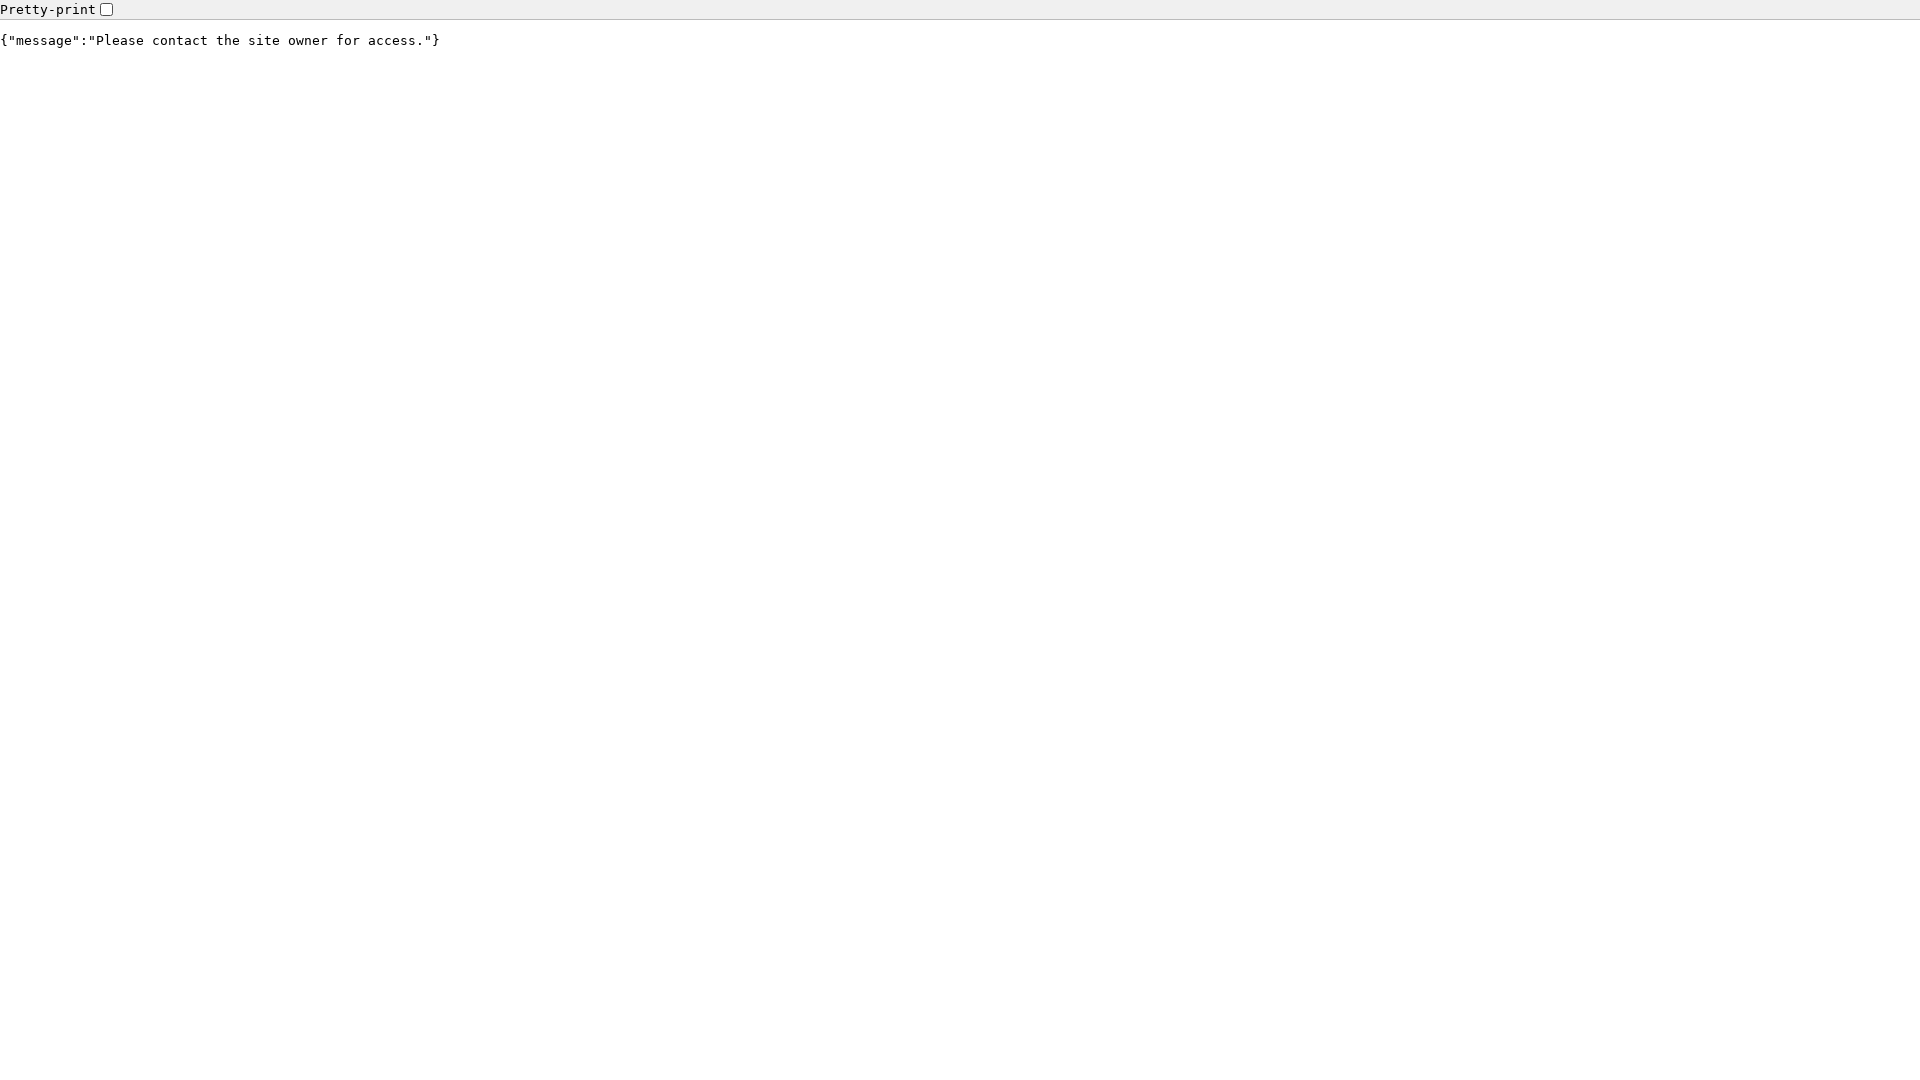

Waited for page DOM content to load
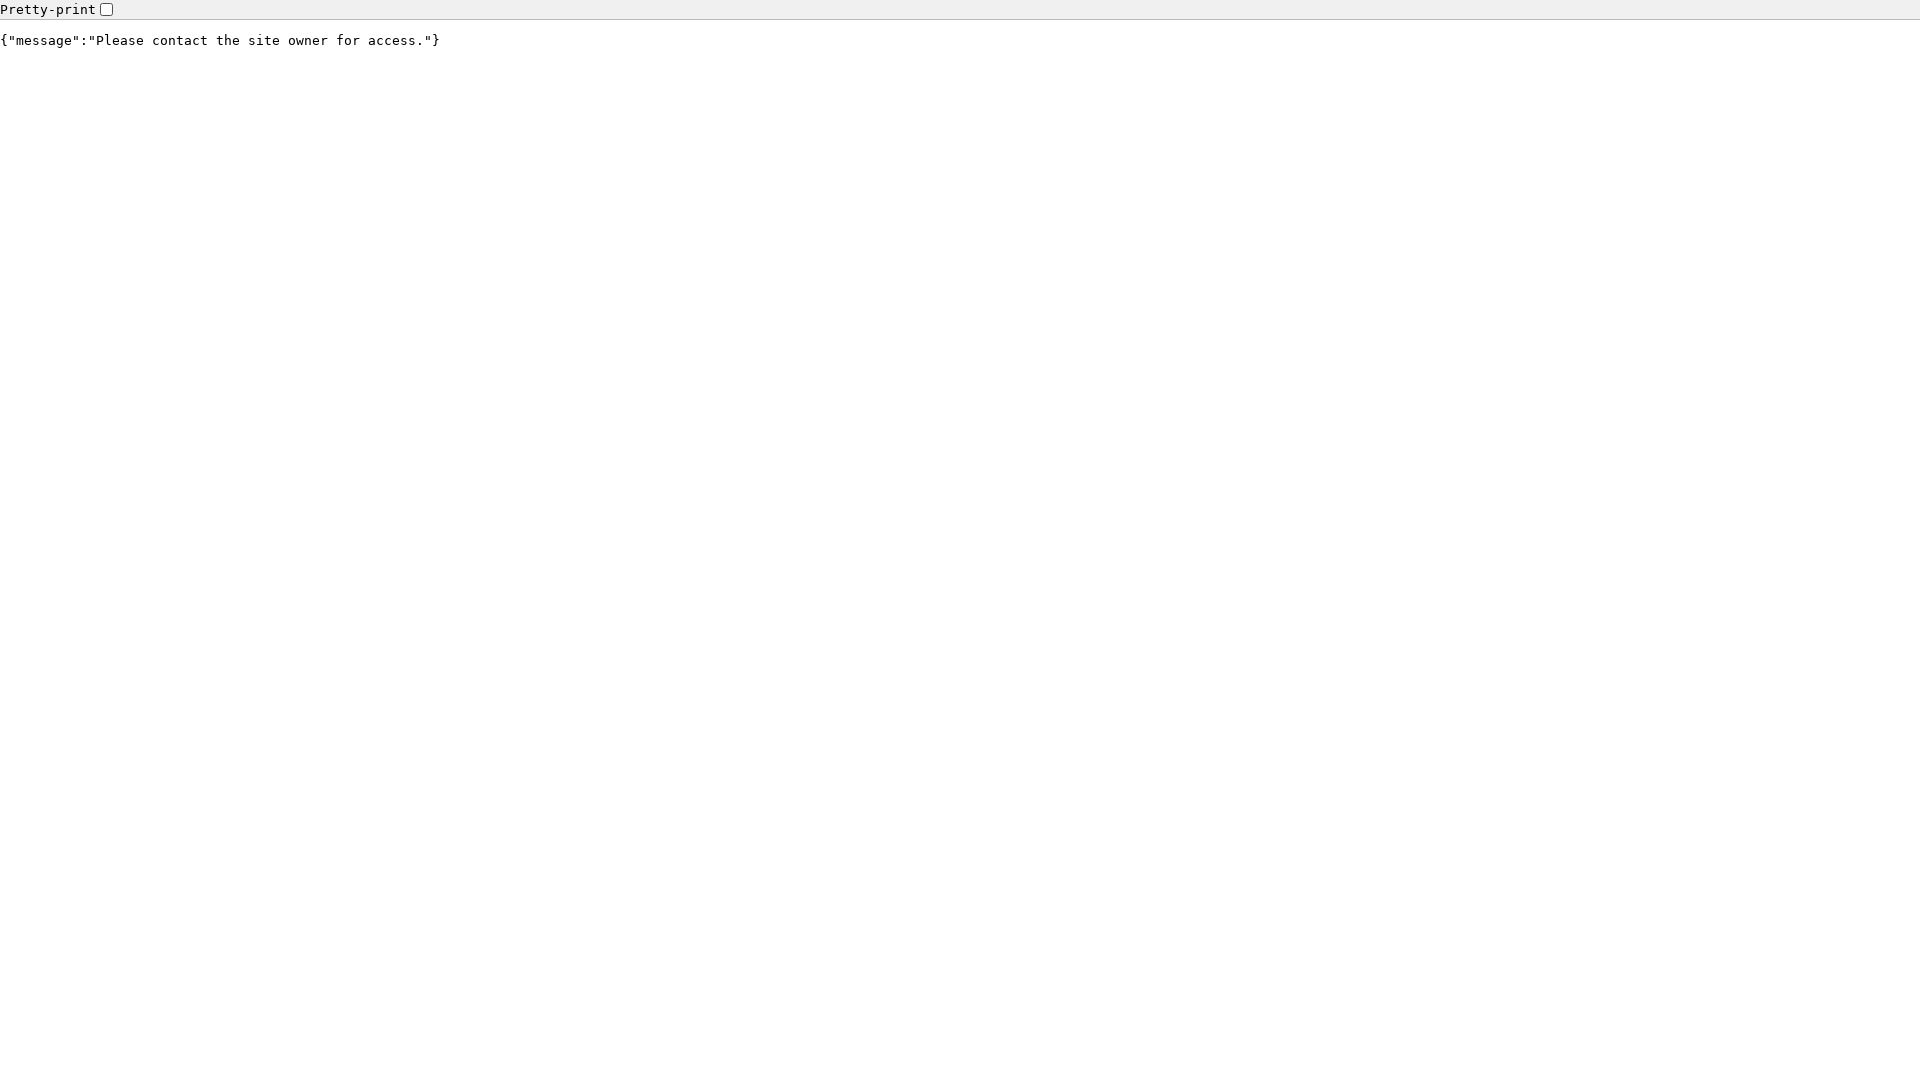

Retrieved page title: 
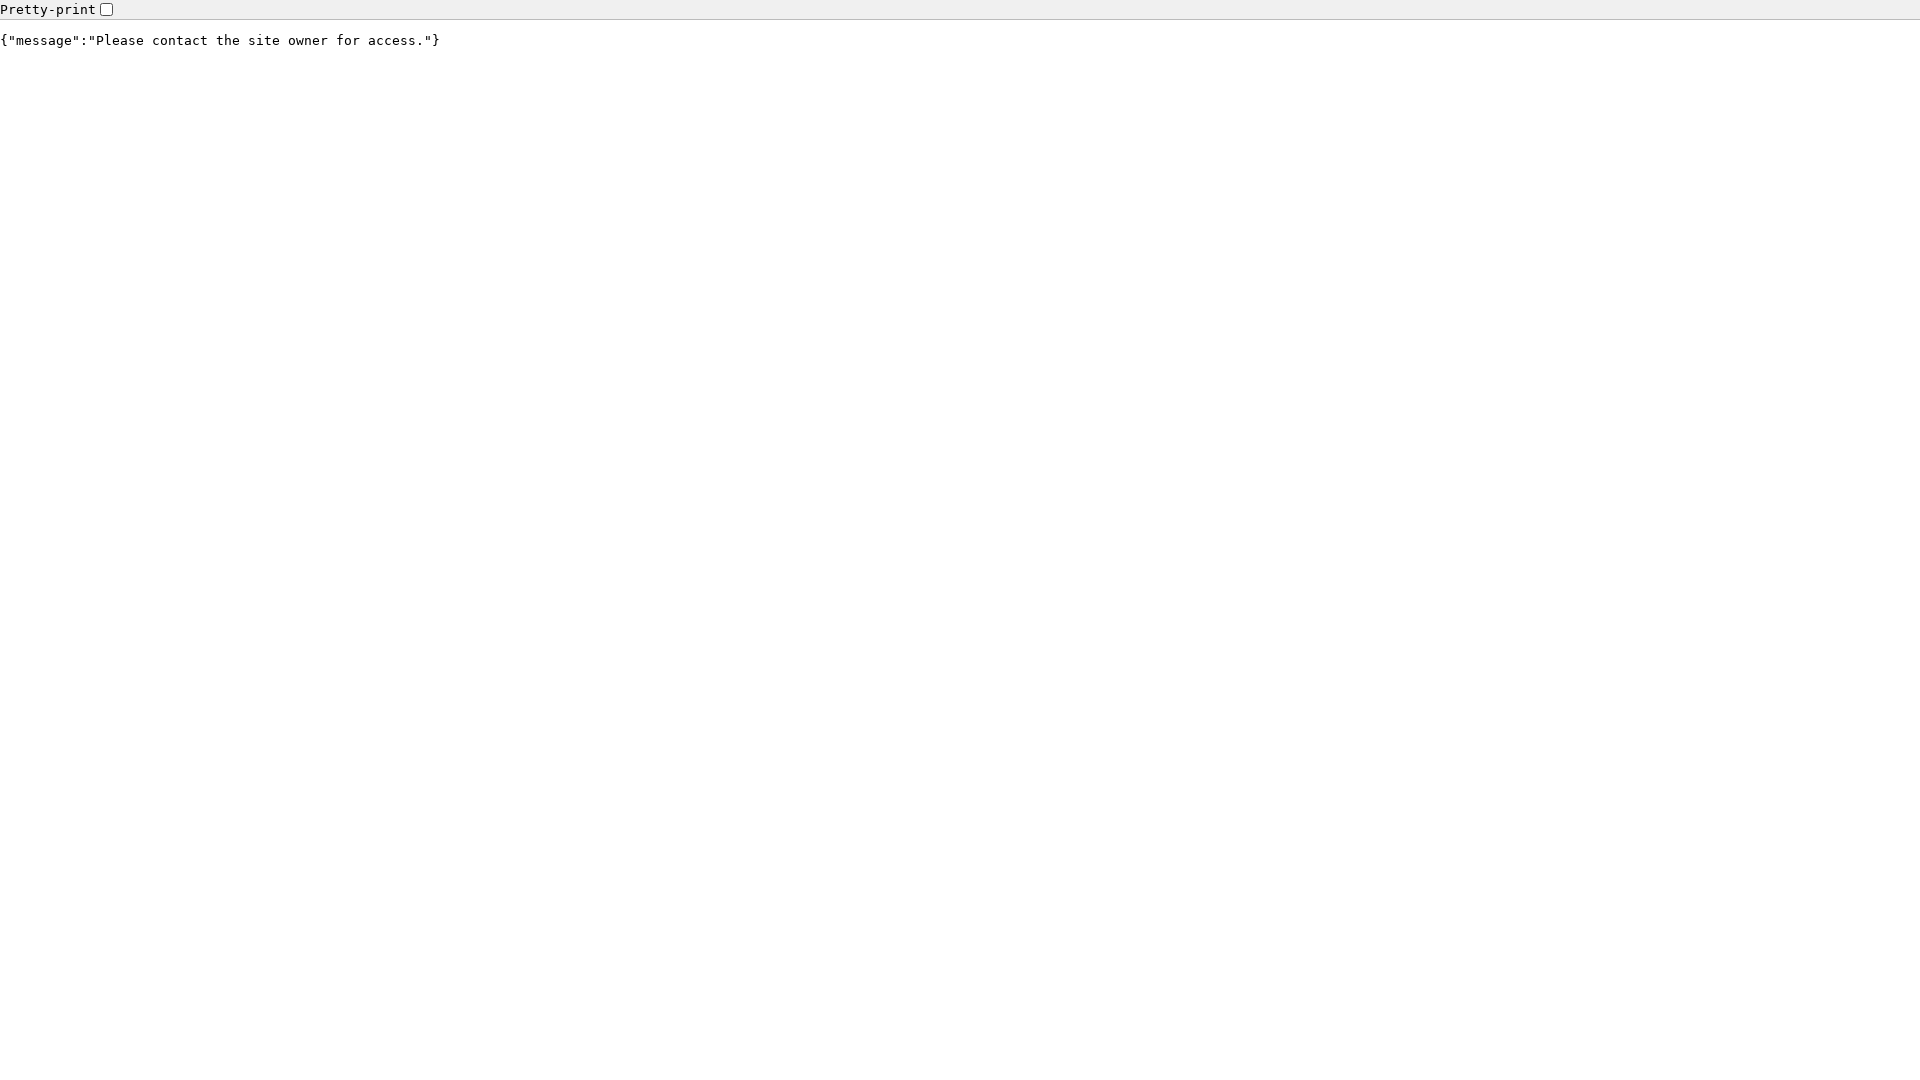

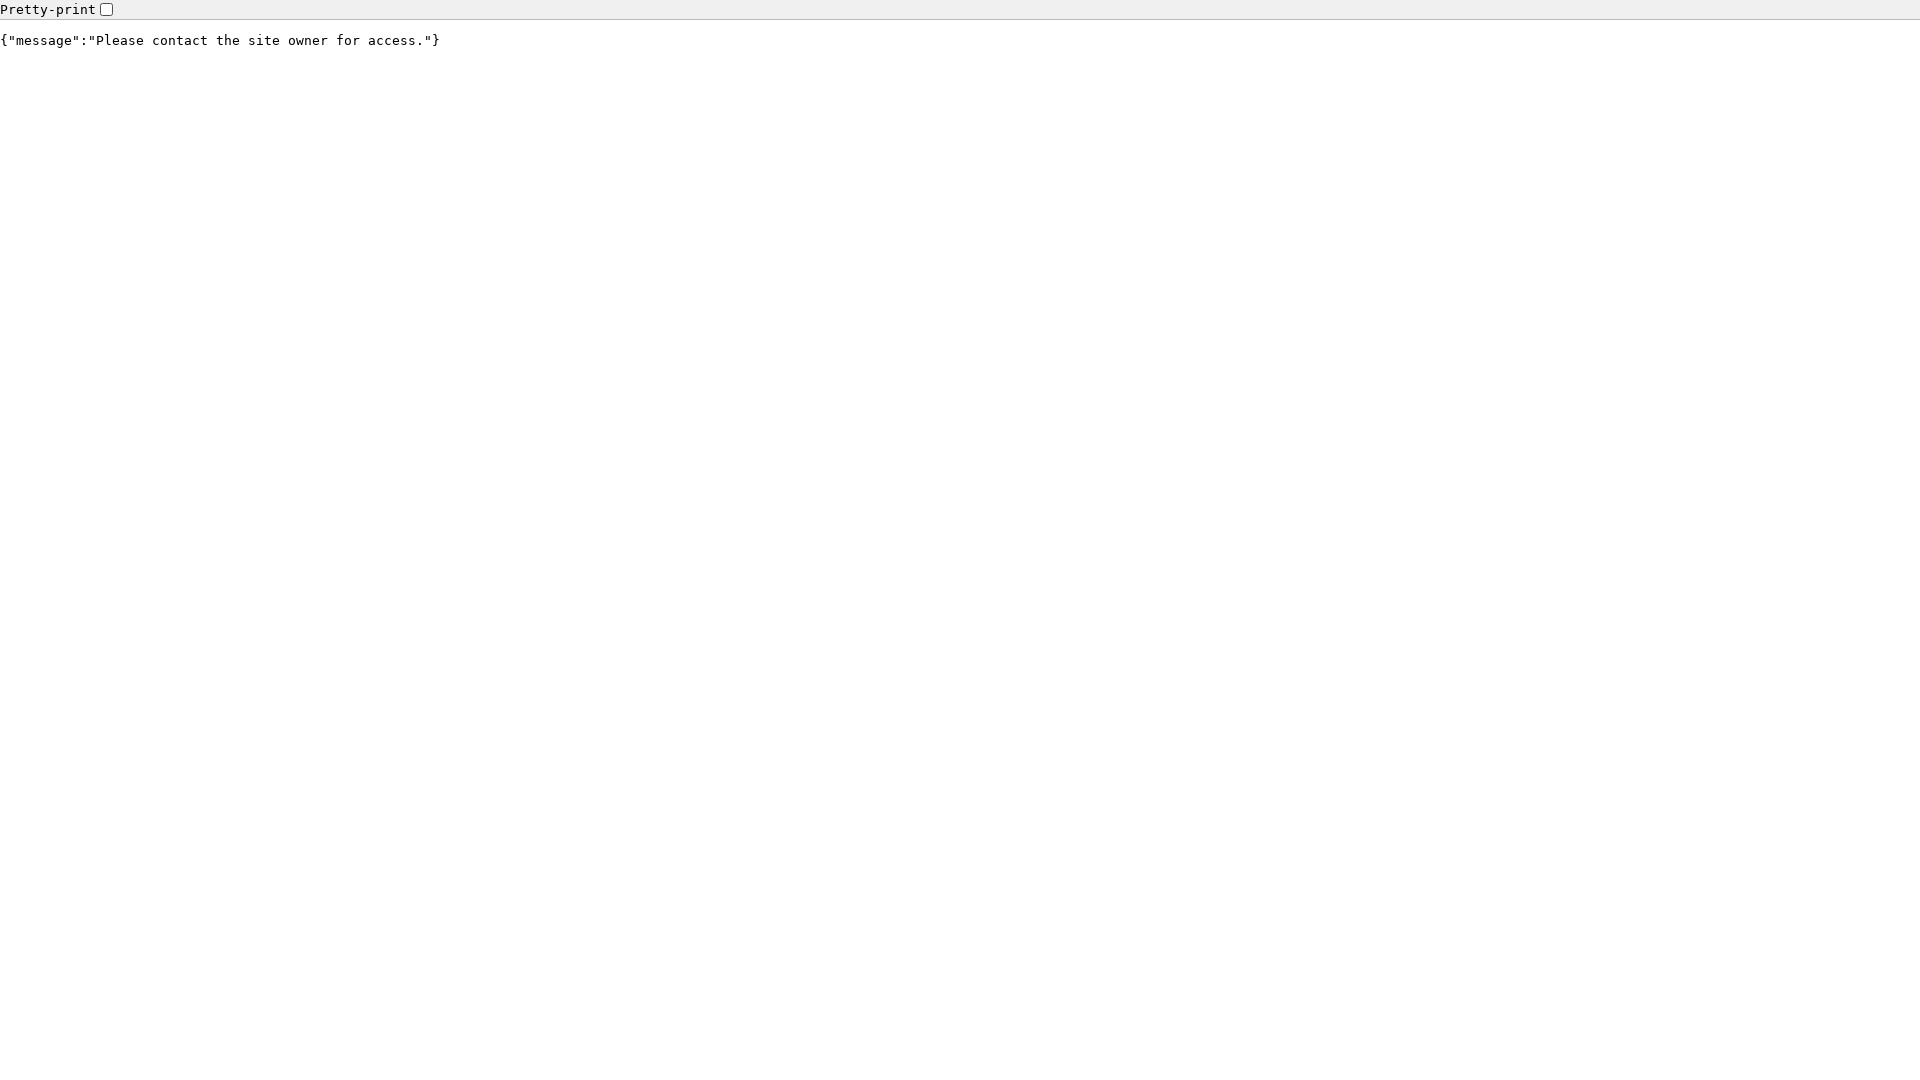